Clicks the left scroll button in the recommended items carousel 5 times

Starting URL: https://automationexercise.com/

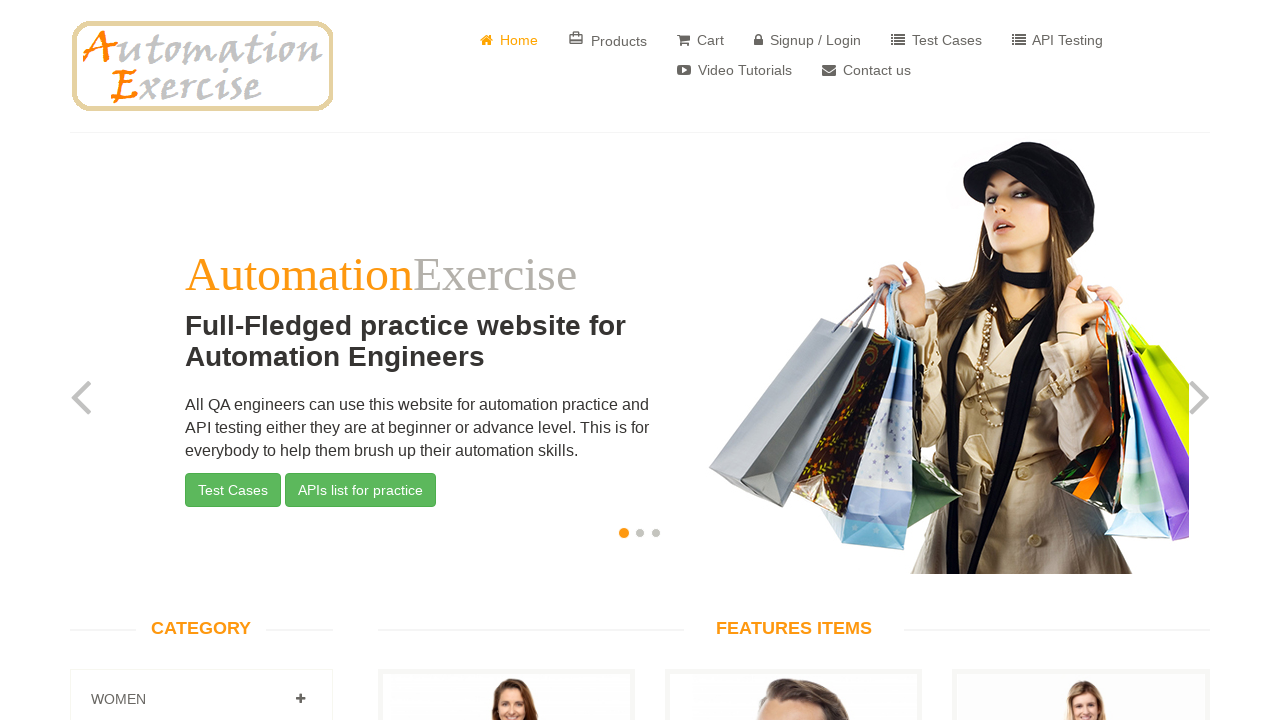

Clicked left scroll button in recommended items carousel (iteration 1/5) at (376, 361) on xpath=//*[@class='left recommended-item-control']
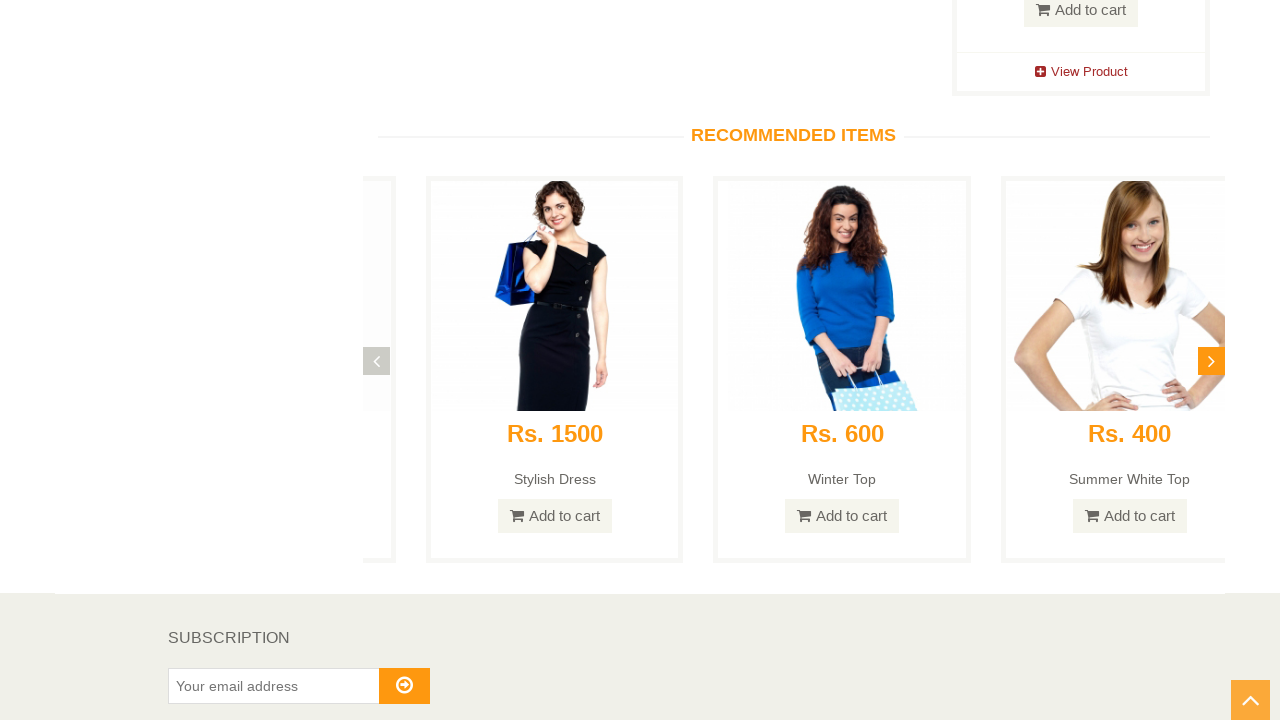

Waited 1 second for carousel animation to complete
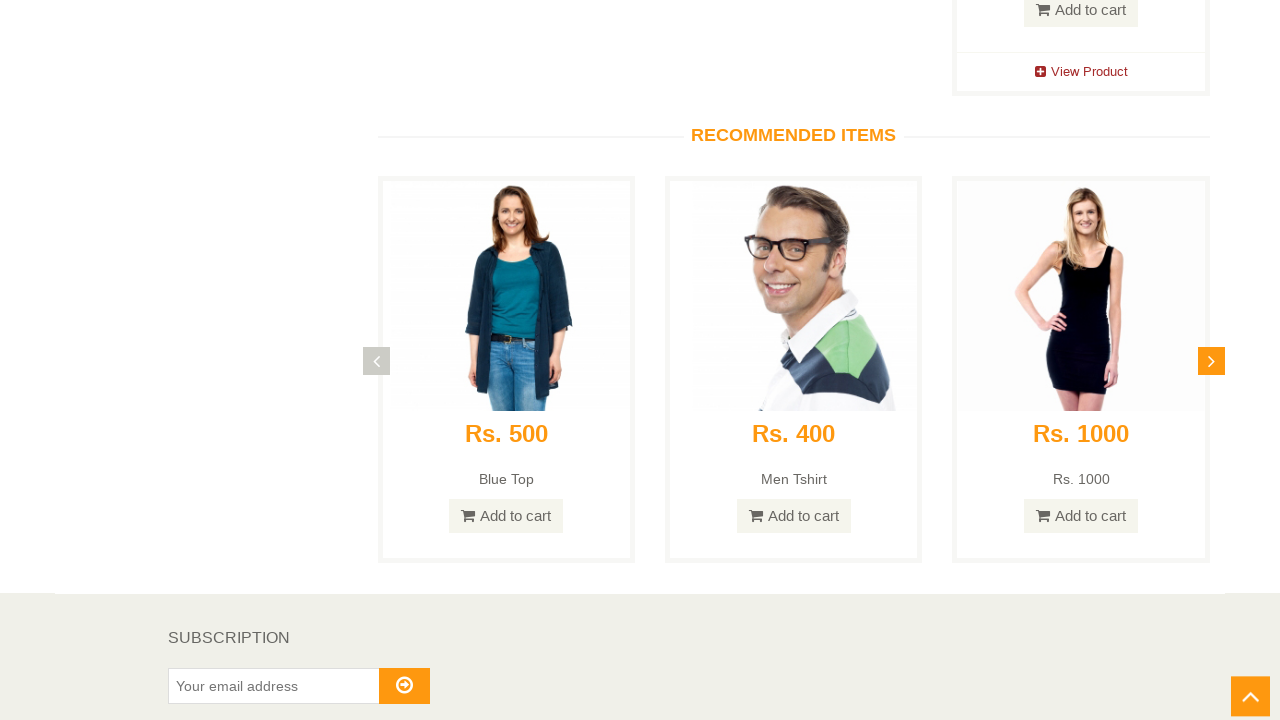

Clicked left scroll button in recommended items carousel (iteration 2/5) at (376, 361) on xpath=//*[@class='left recommended-item-control']
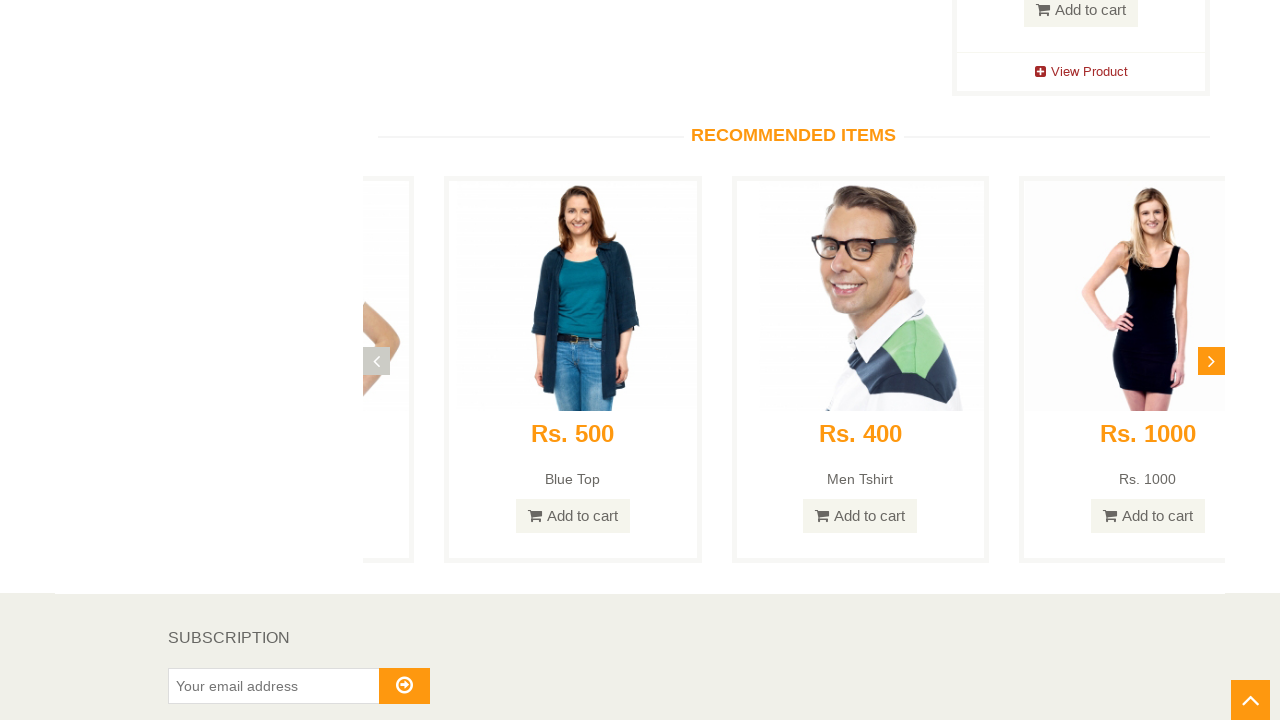

Waited 1 second for carousel animation to complete
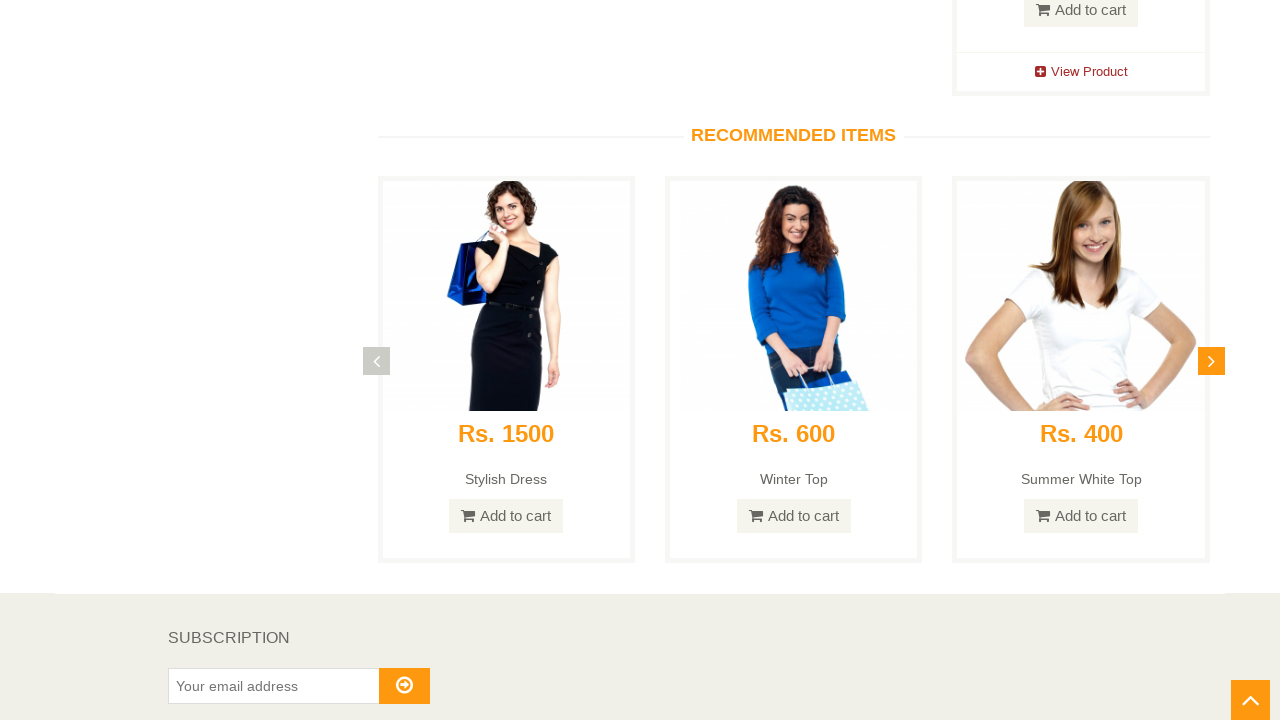

Clicked left scroll button in recommended items carousel (iteration 3/5) at (376, 361) on xpath=//*[@class='left recommended-item-control']
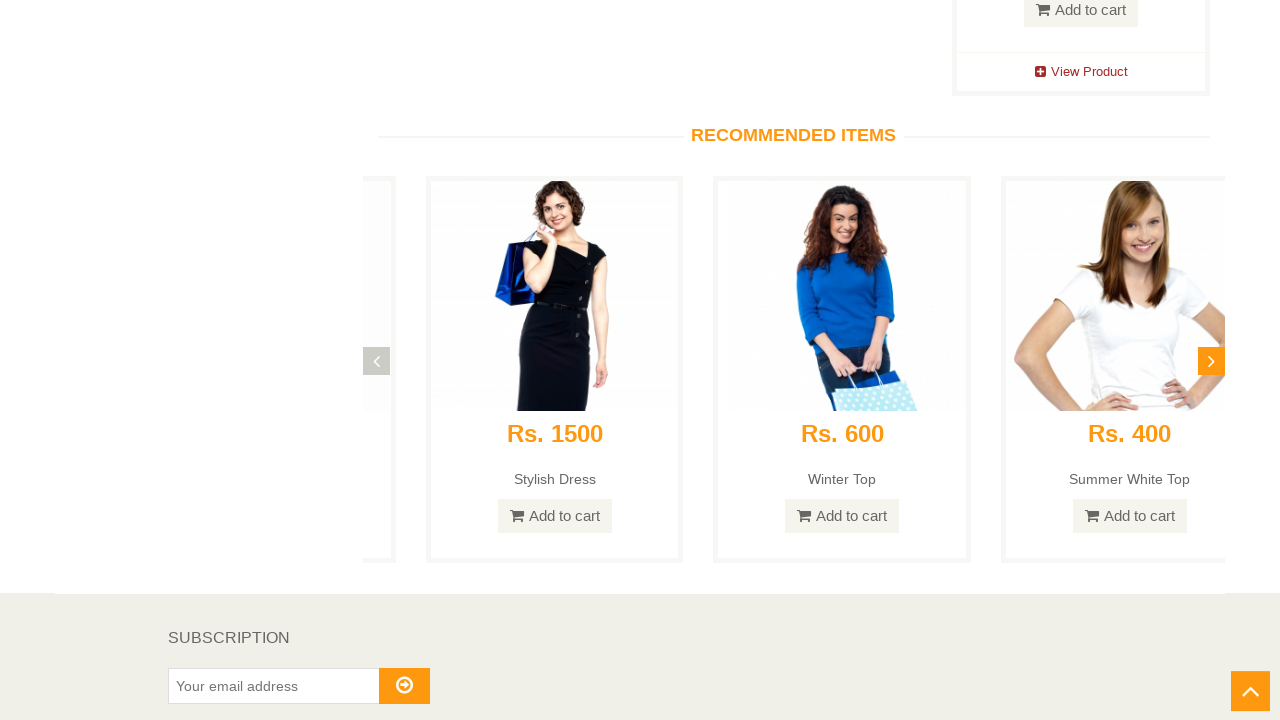

Waited 1 second for carousel animation to complete
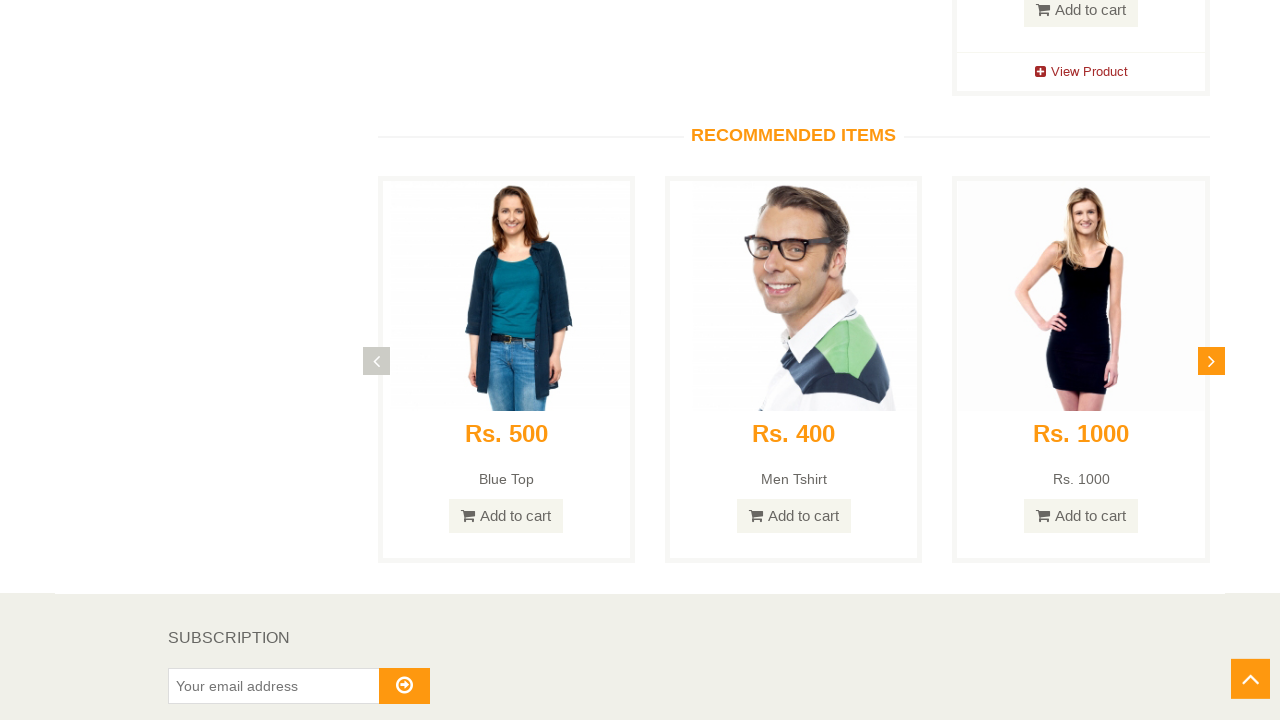

Clicked left scroll button in recommended items carousel (iteration 4/5) at (376, 361) on xpath=//*[@class='left recommended-item-control']
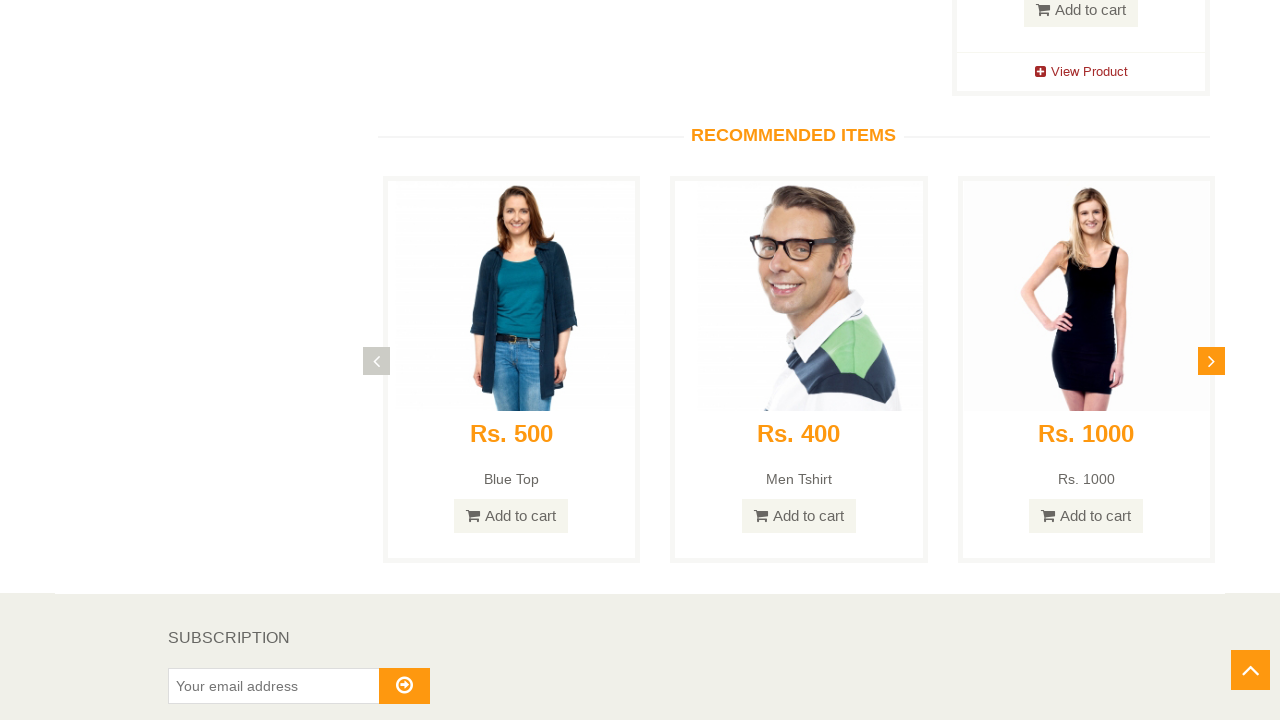

Waited 1 second for carousel animation to complete
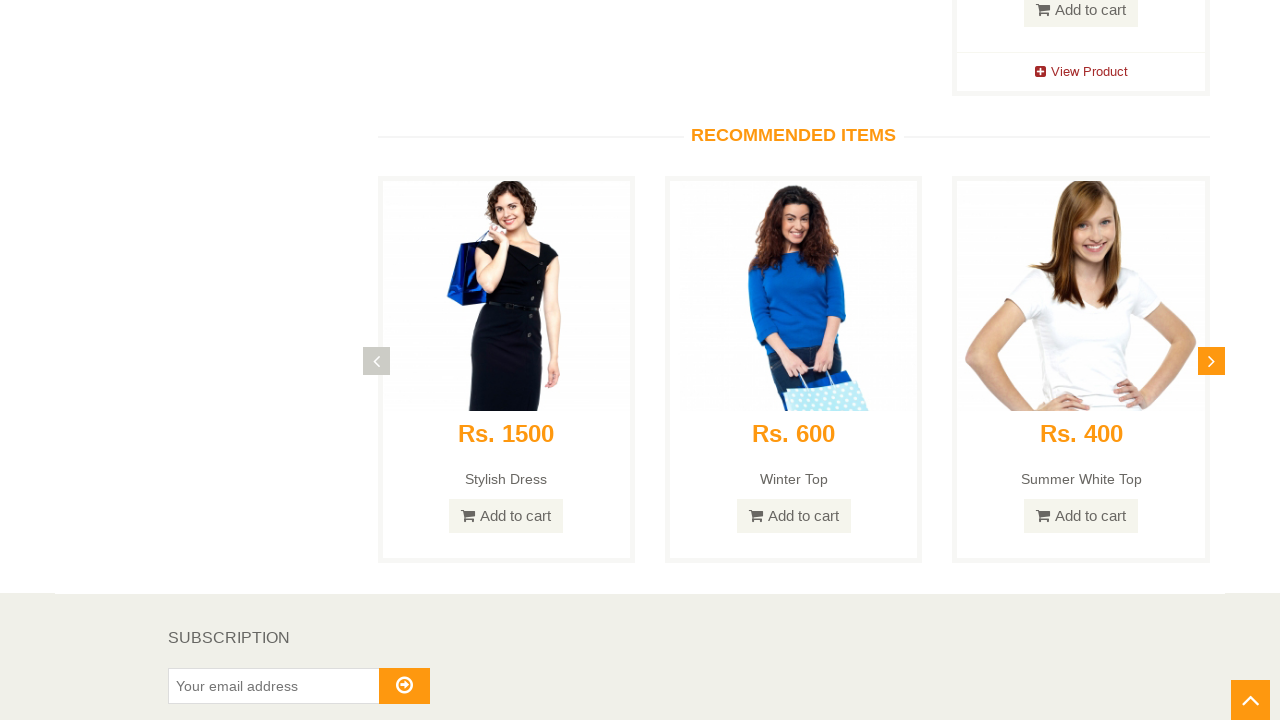

Clicked left scroll button in recommended items carousel (iteration 5/5) at (376, 361) on xpath=//*[@class='left recommended-item-control']
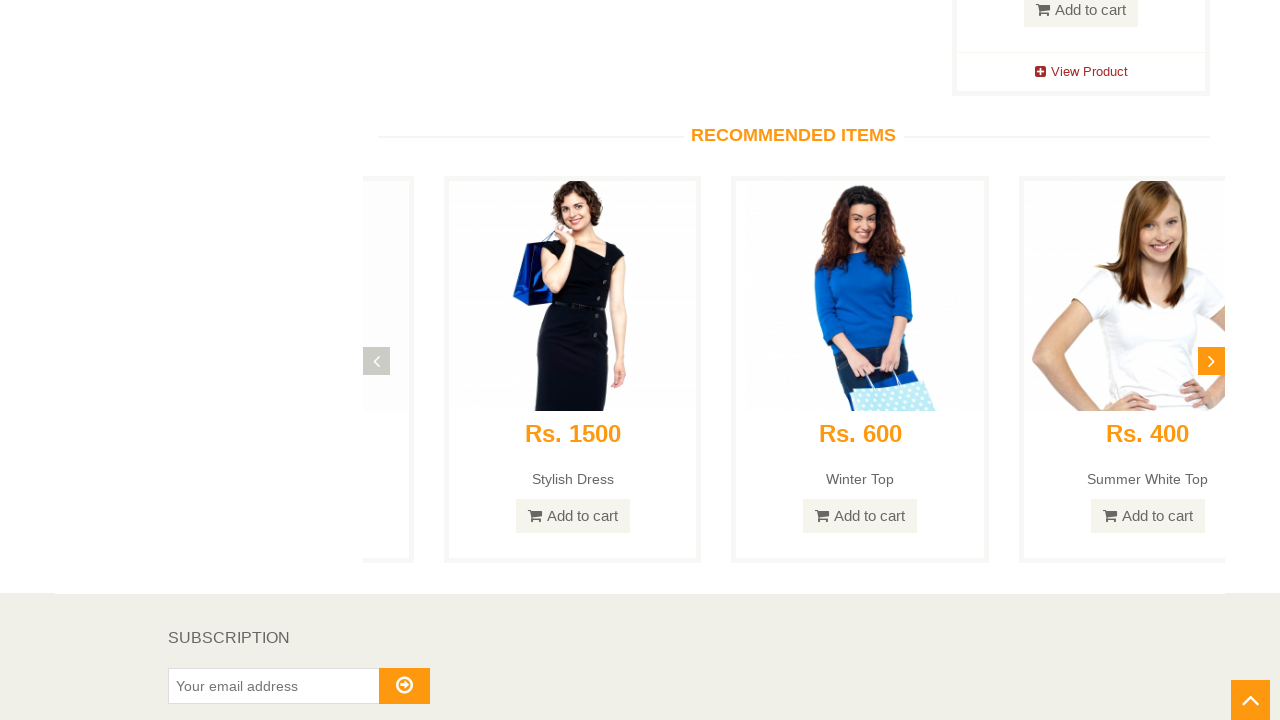

Waited 1 second for carousel animation to complete
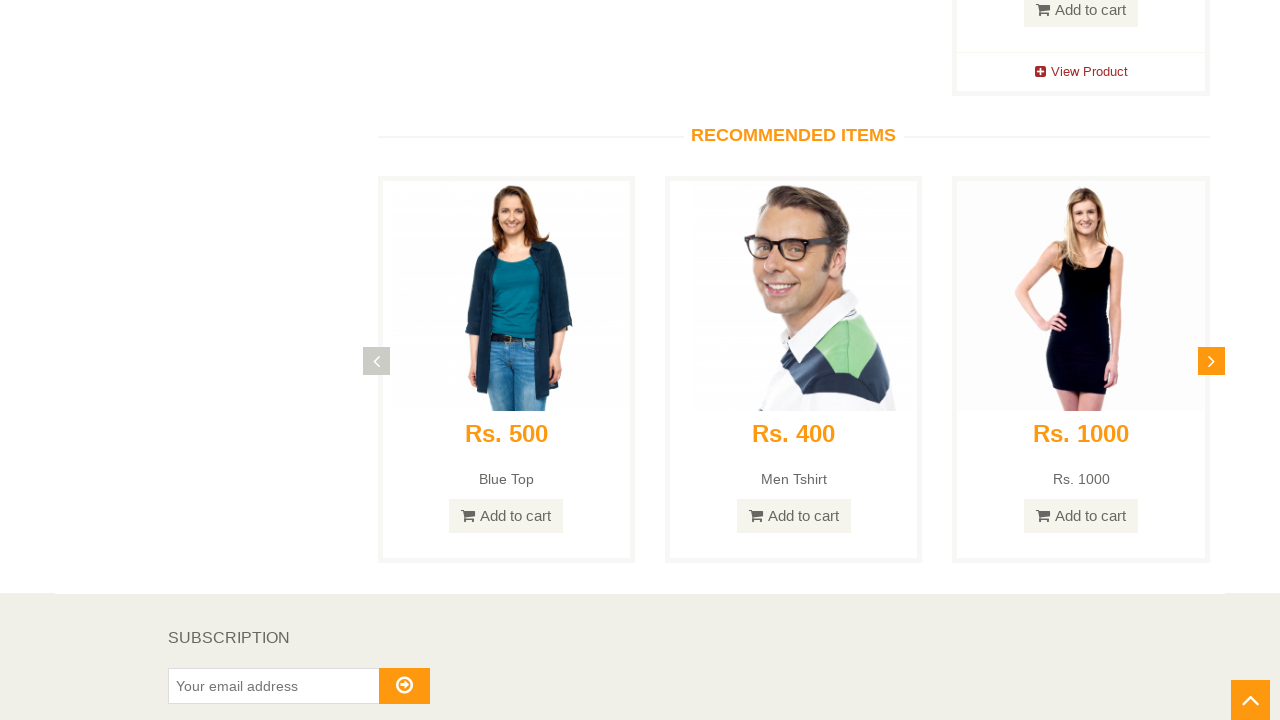

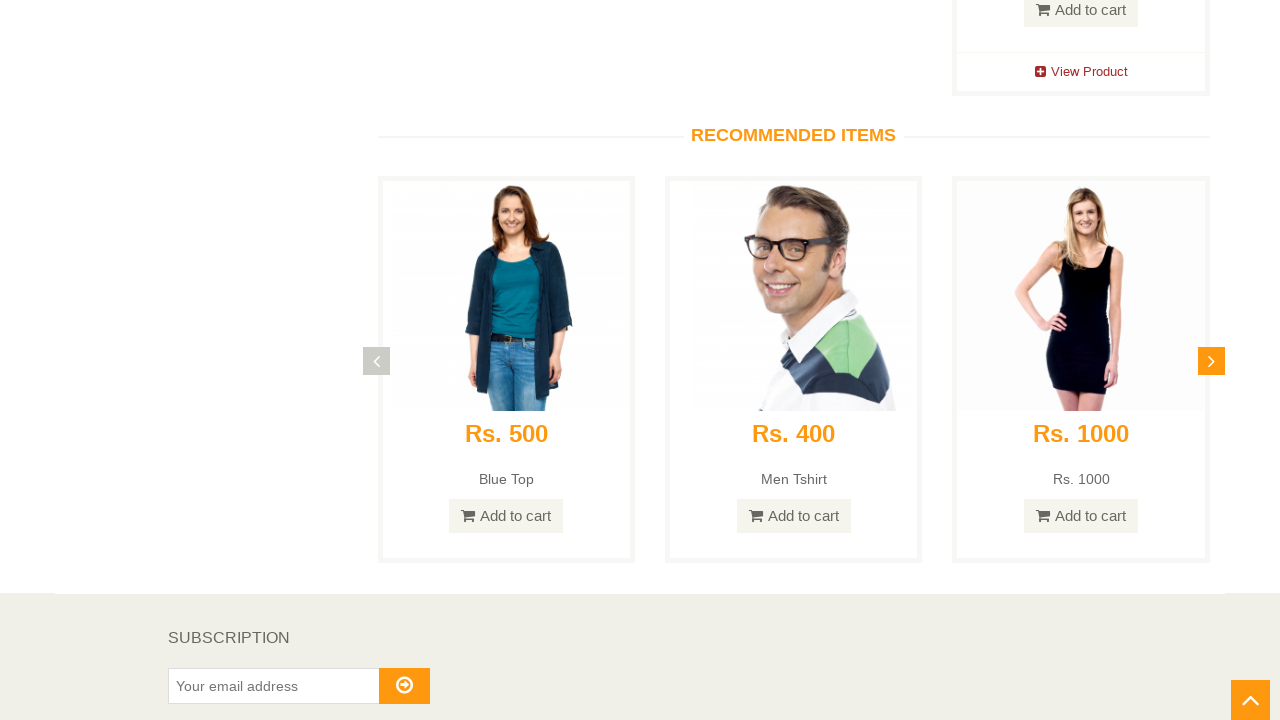